Tests checkbox functionality on a form page by selecting "Sırt Ağrısı" (Back Pain) and "Çarpıntı" (Palpitation) checkboxes, then verifying their selection state and confirming other checkboxes remain unselected.

Starting URL: https://testotomasyonu.com/form

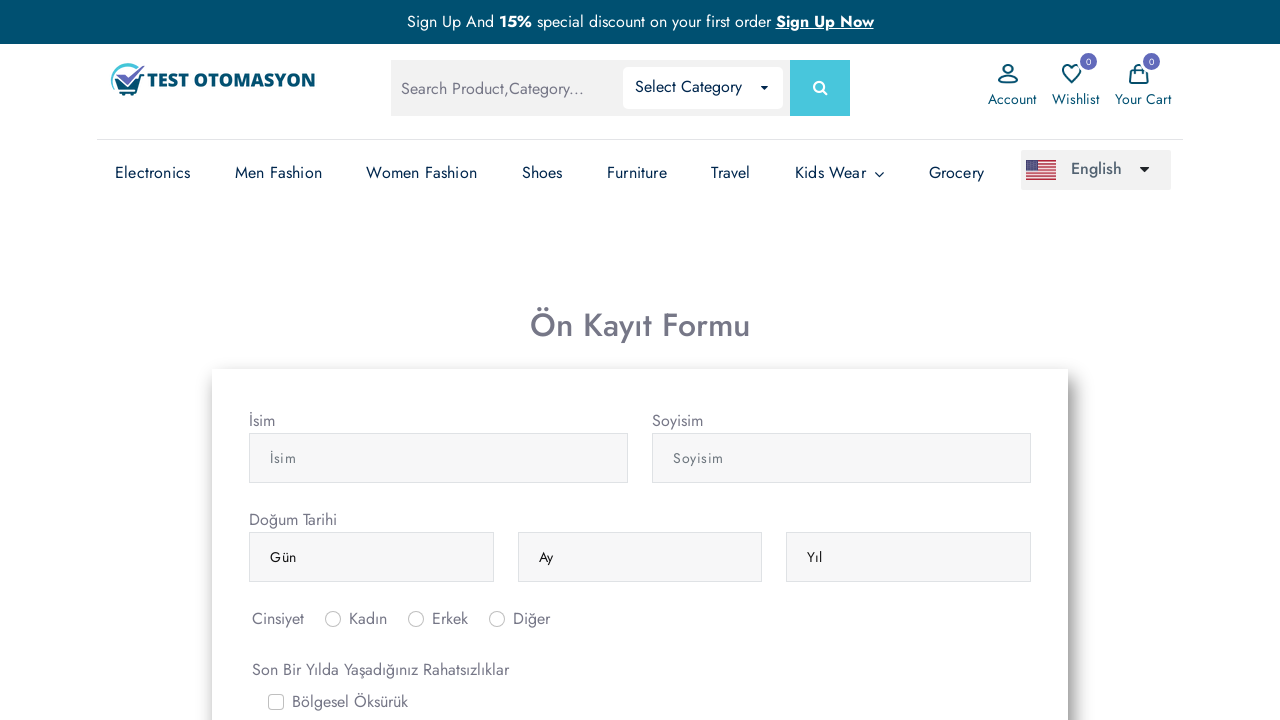

Navigated to form page
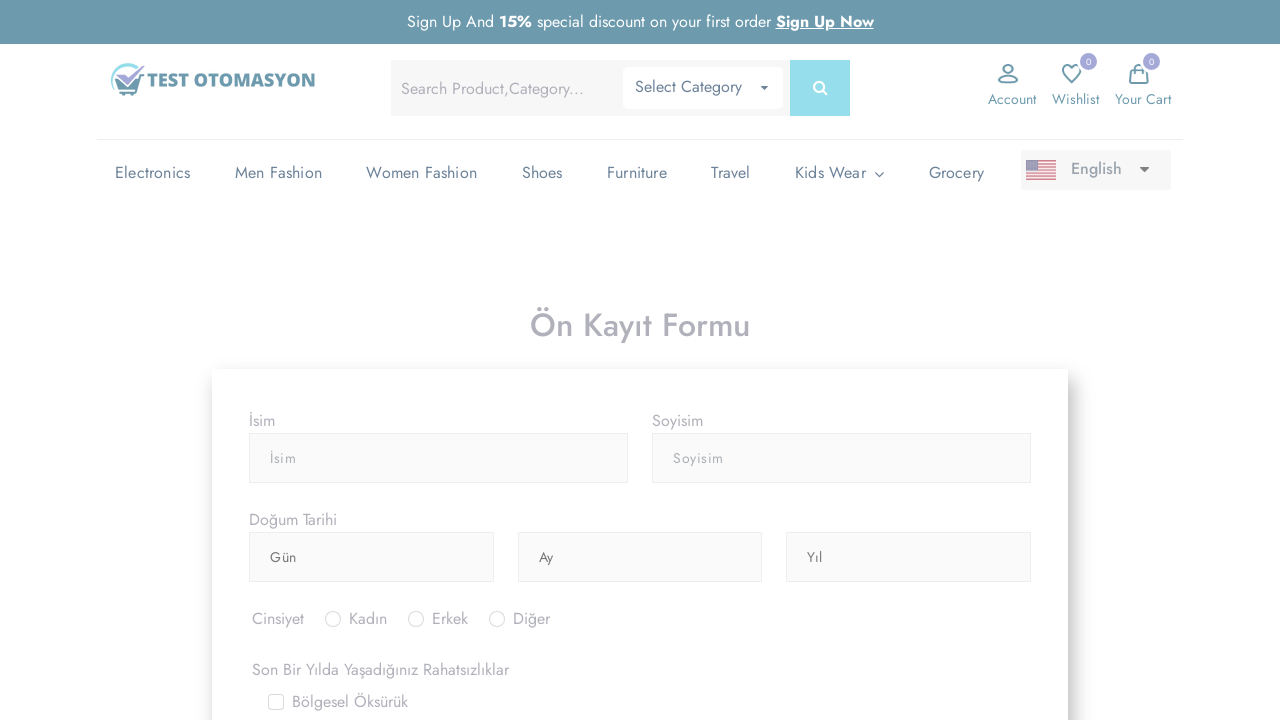

Clicked on 'Sırt Ağrısı' (Back Pain) checkbox label at (325, 360) on label[for='gridCheck5']
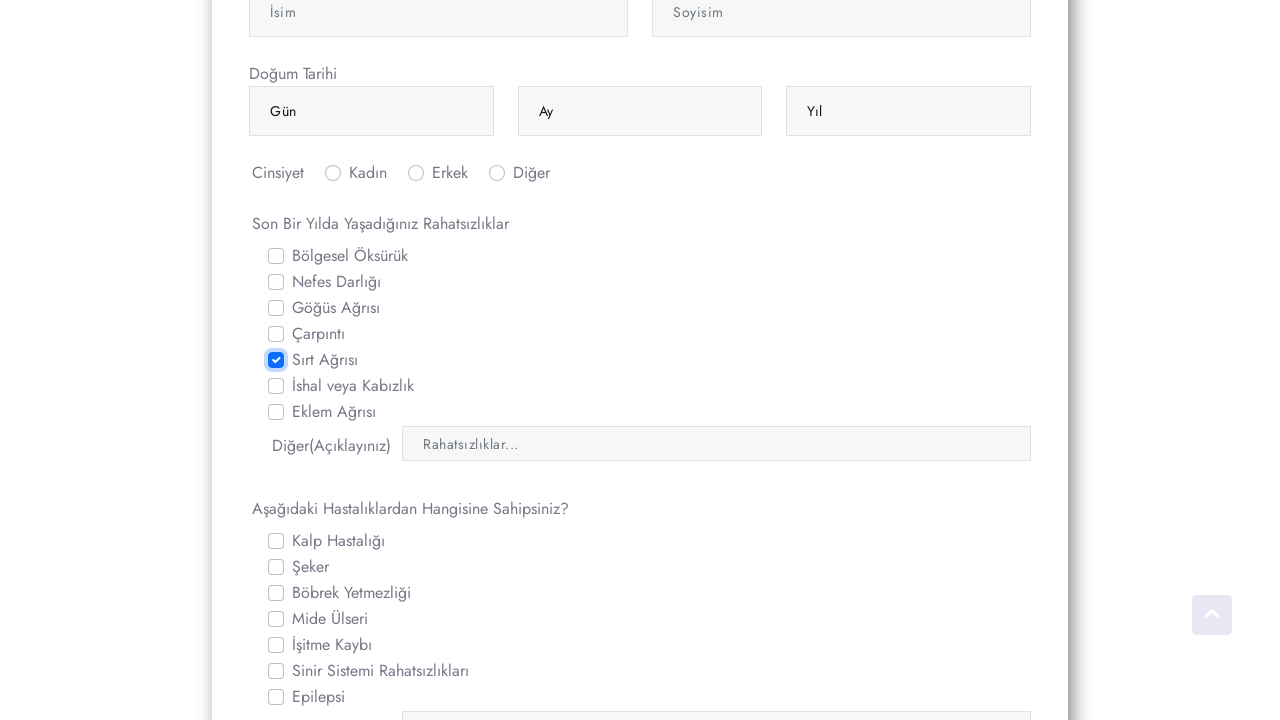

Clicked on 'Çarpıntı' (Palpitation) checkbox at (276, 334) on #gridCheck4
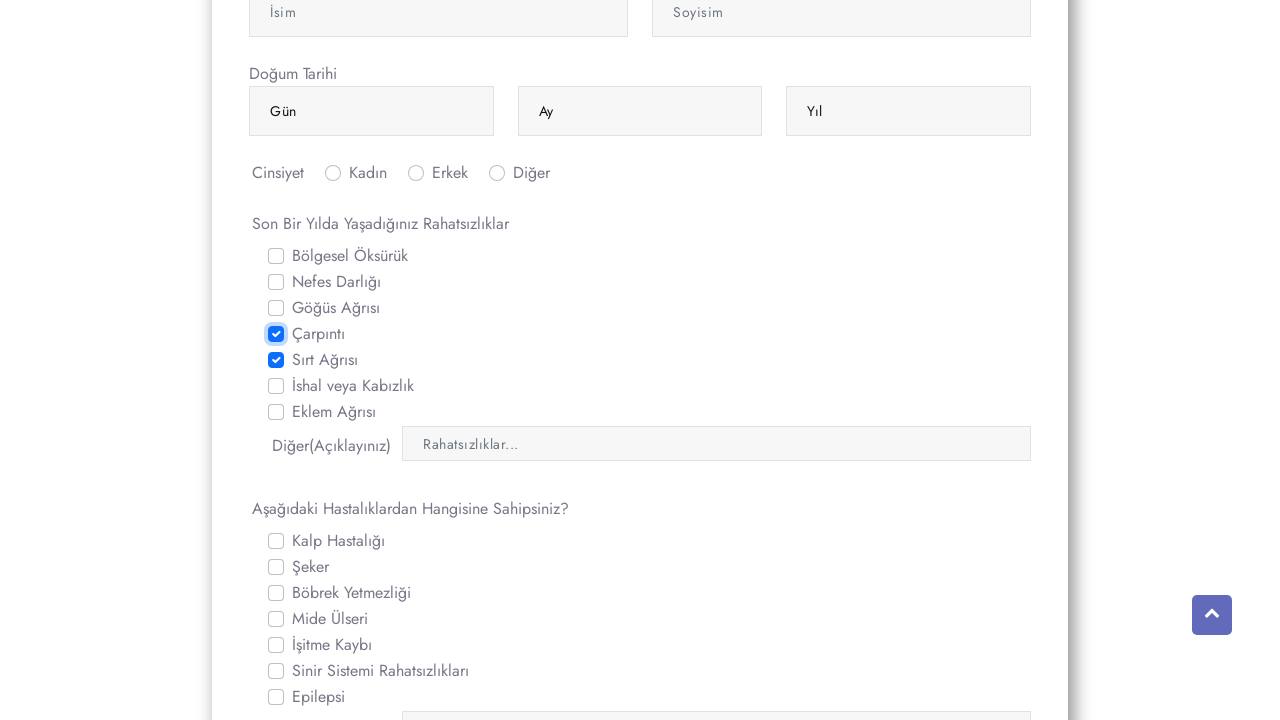

Verified 'Sırt Ağrısı' checkbox is selected
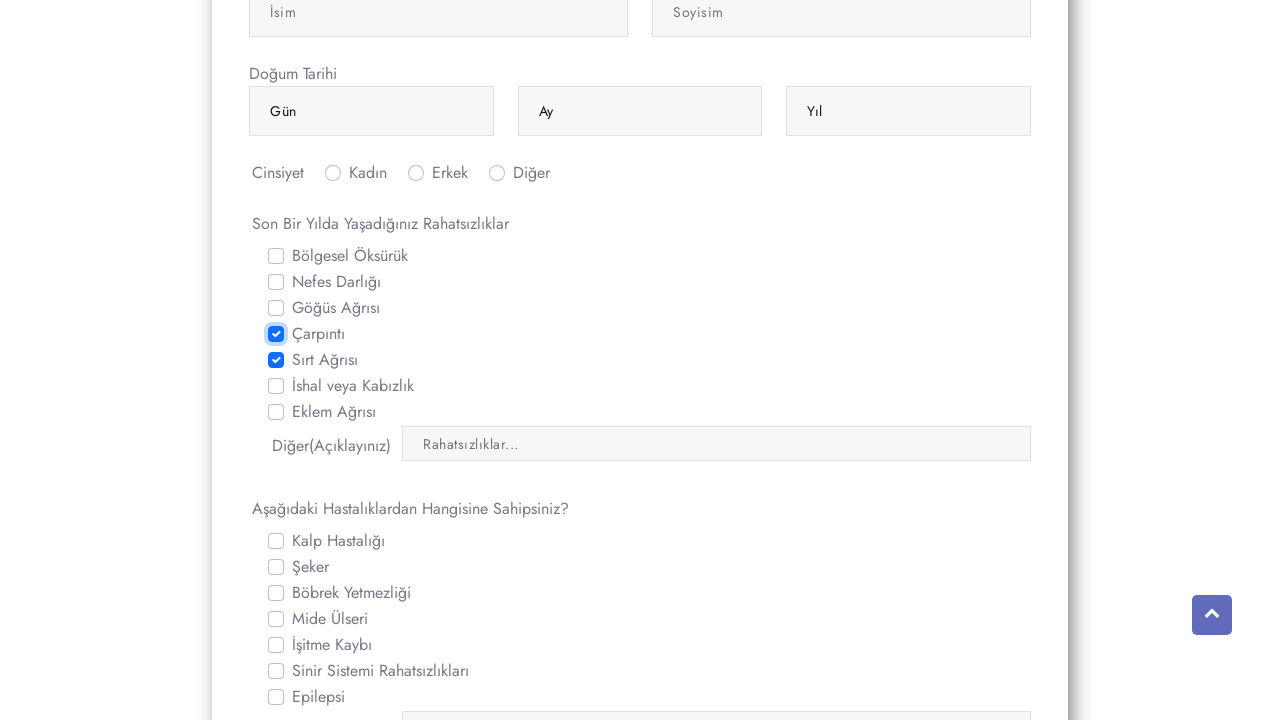

Verified 'Çarpıntı' checkbox is selected
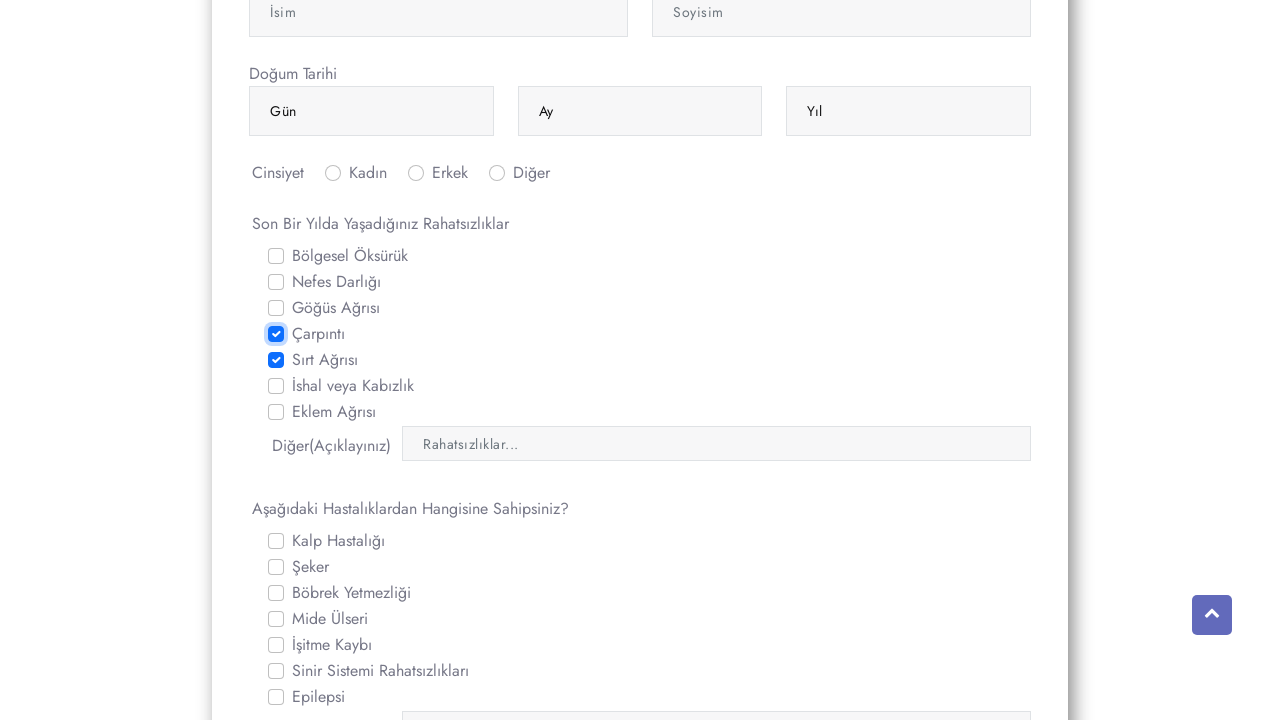

Verified 'Şeker' (Diabetes) checkbox is not selected
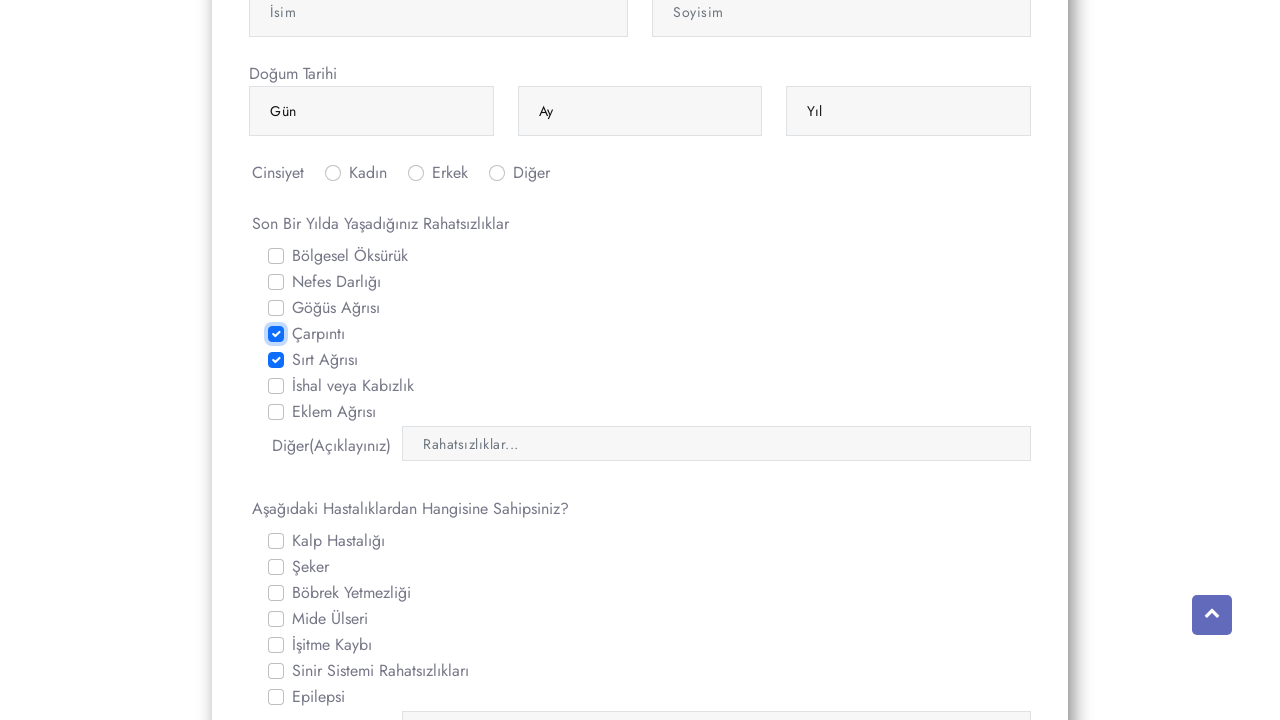

Verified 'Epilepsi' checkbox is not selected
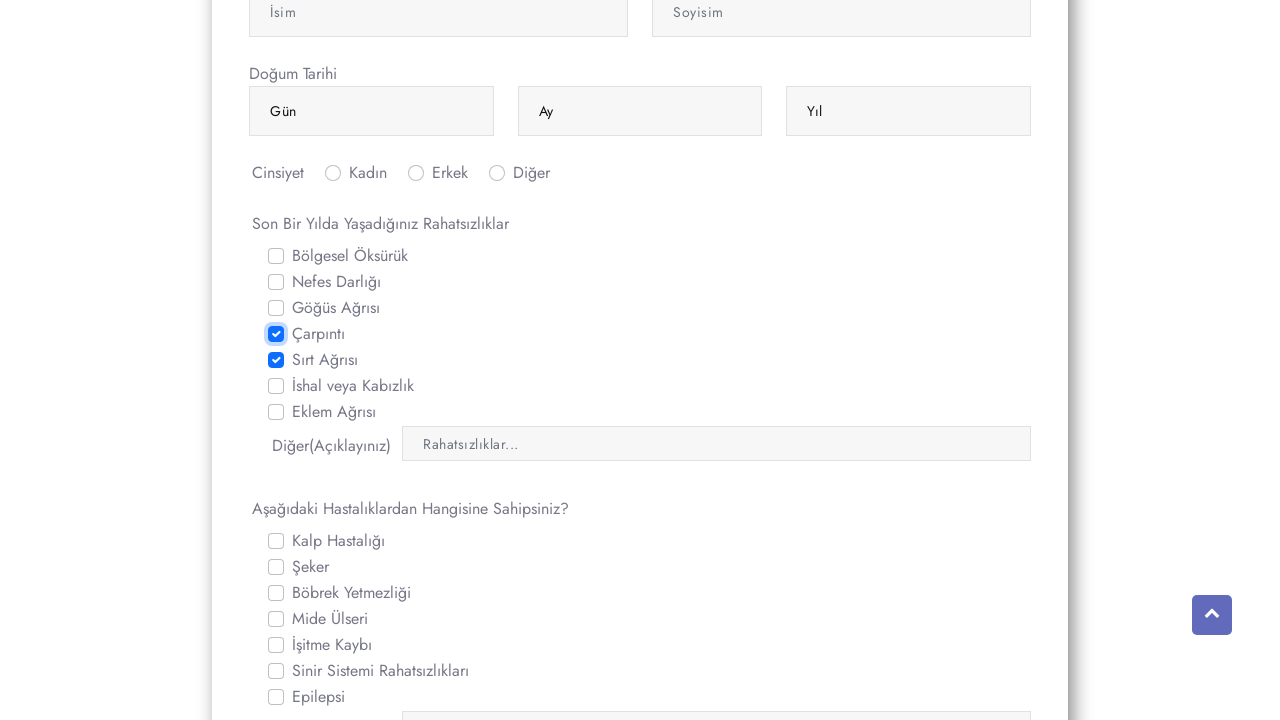

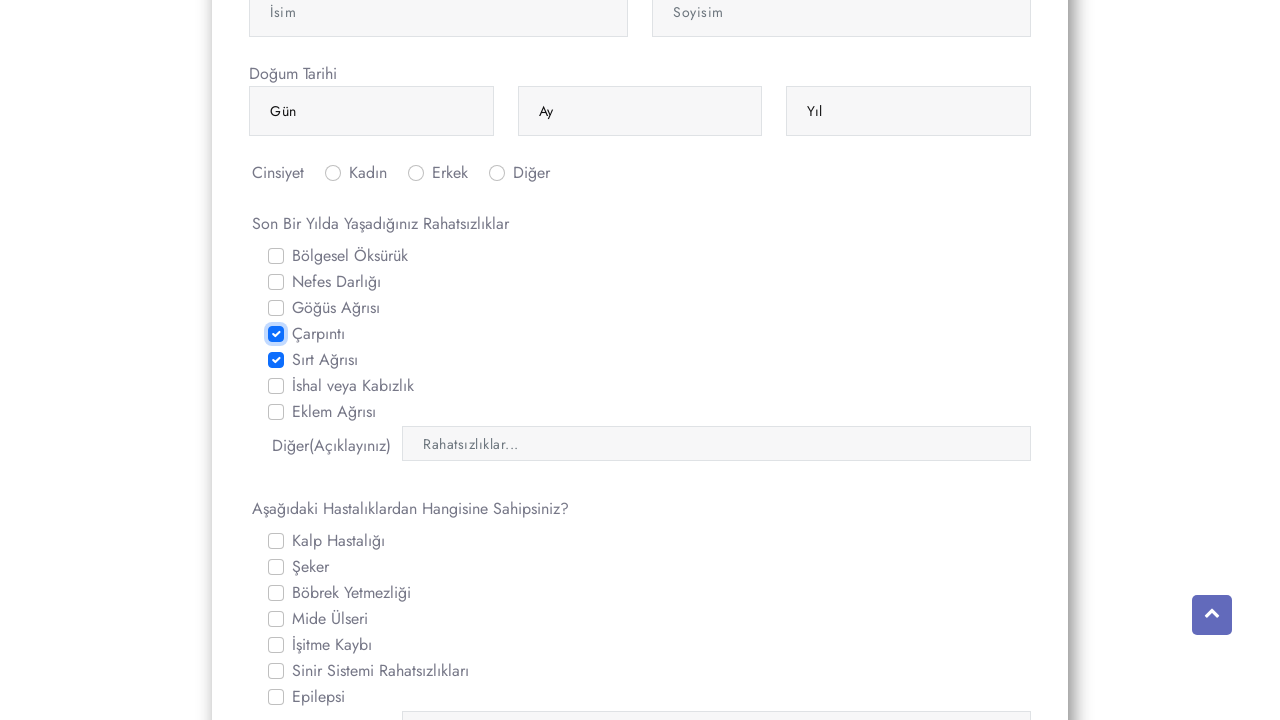